Tests browser navigation functionality by navigating to a different page, going back, and refreshing

Starting URL: https://www.ikea.com/ua/uk/

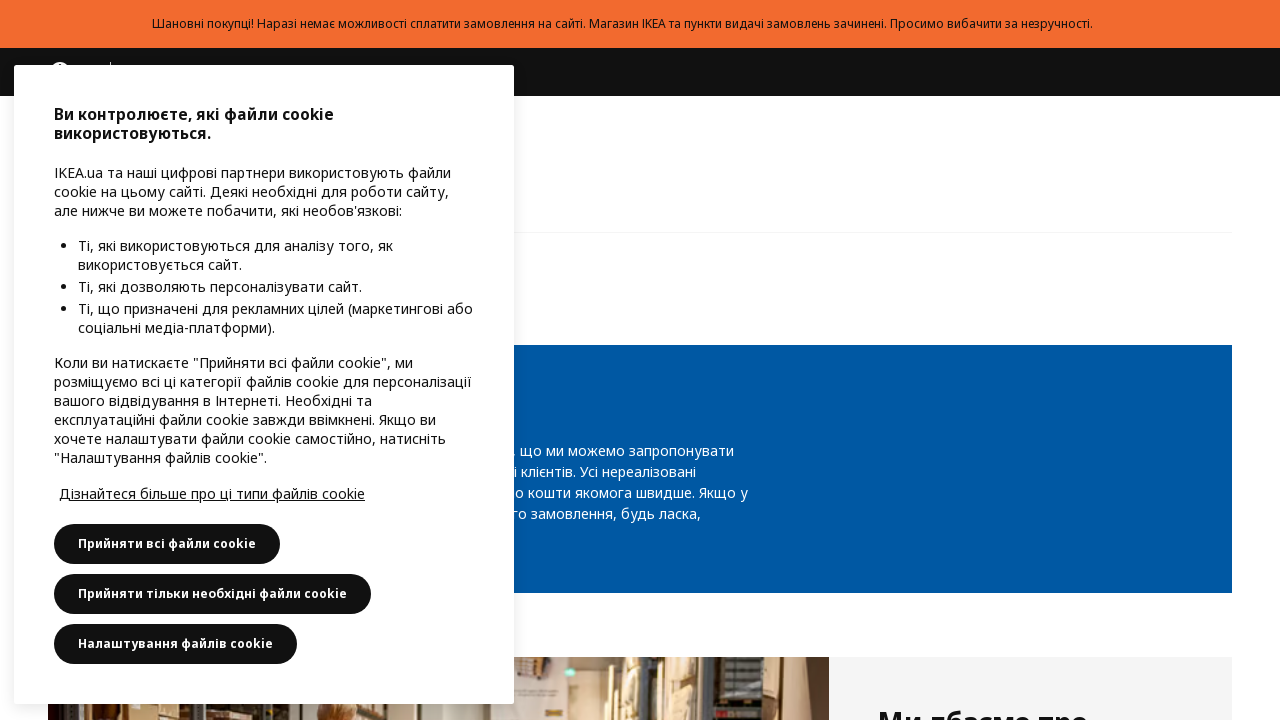

Navigated to temporary IKEA page
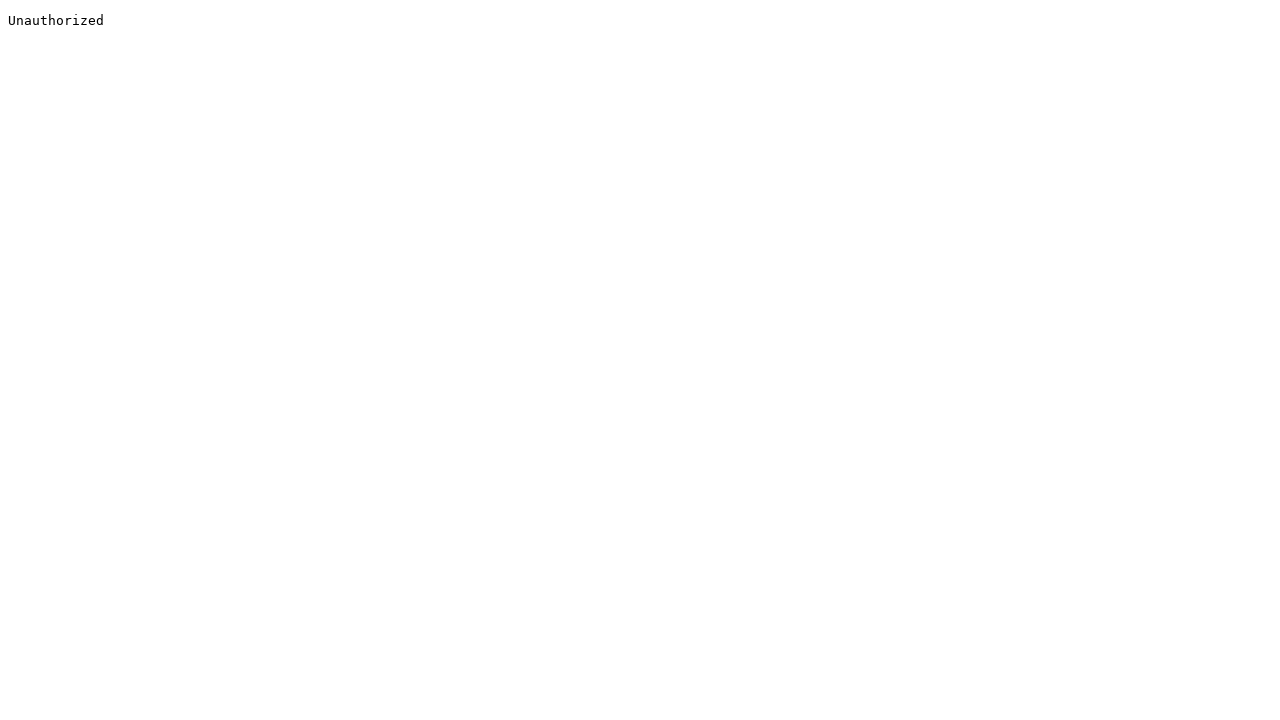

Navigated back to previous page
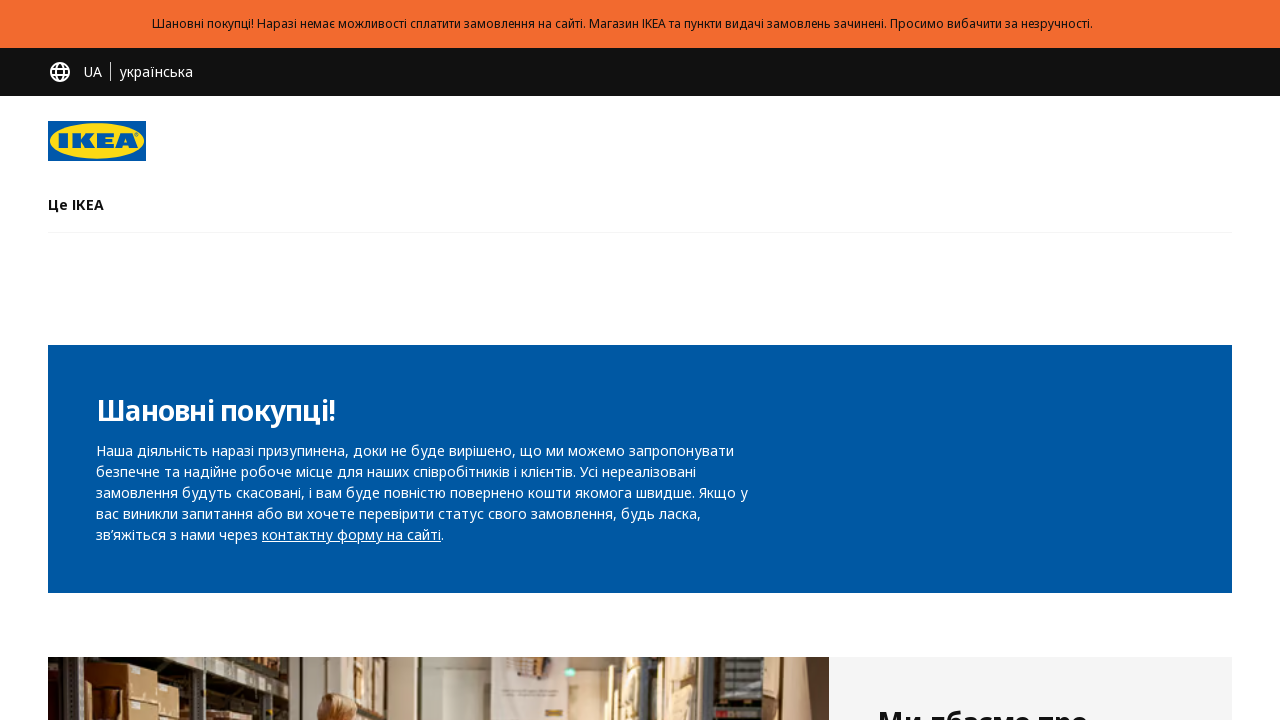

Refreshed the current page
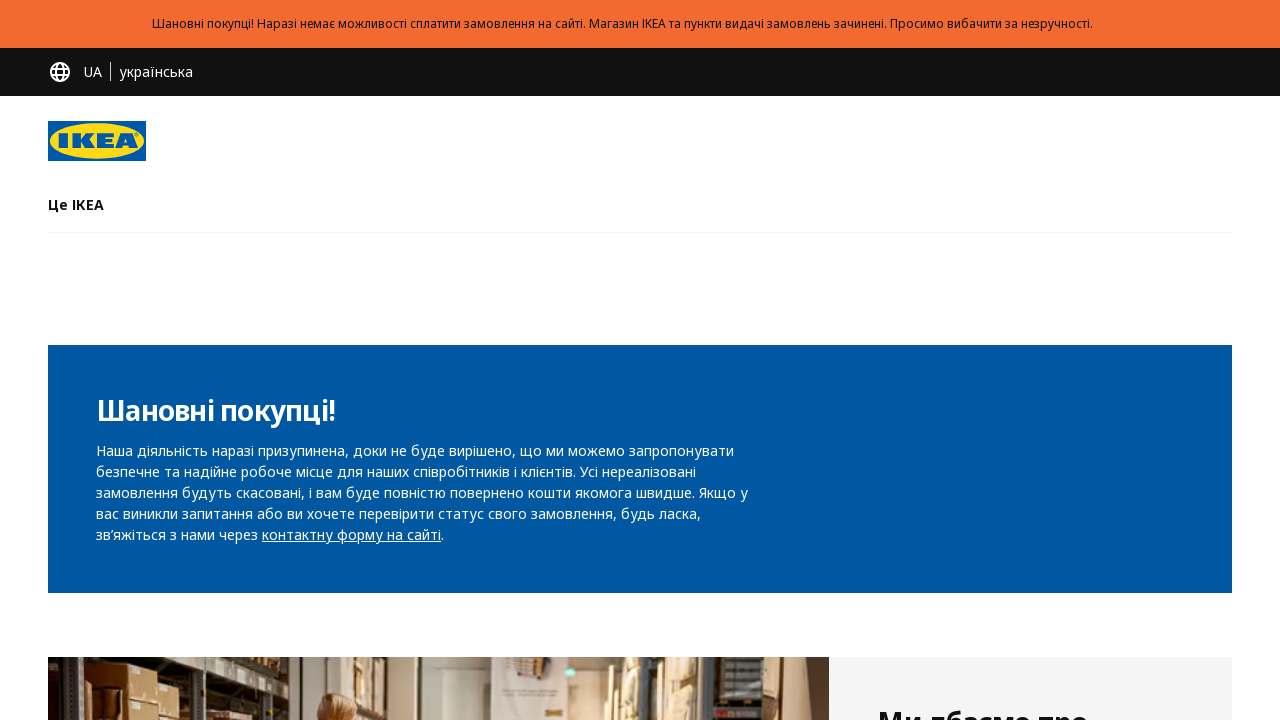

Retrieved page title: 'Меблі та інші товари для дому - IKEA'
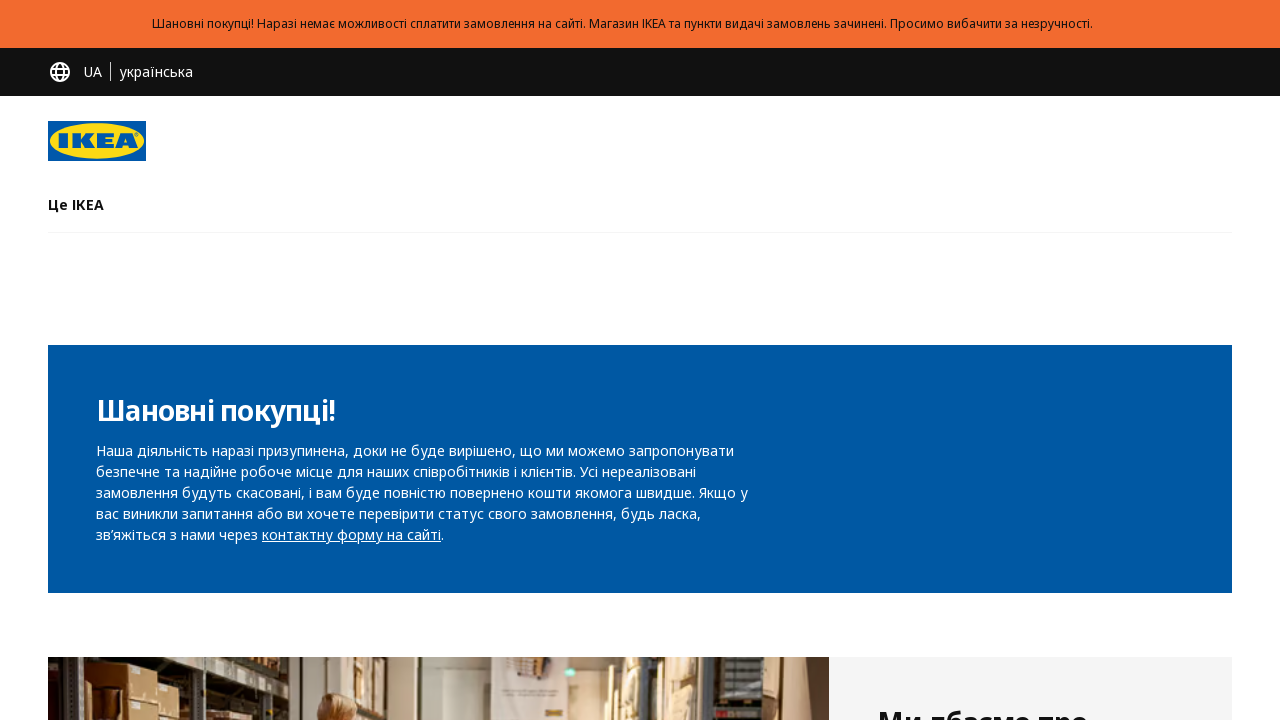

Verified page title contains 'IKEA'
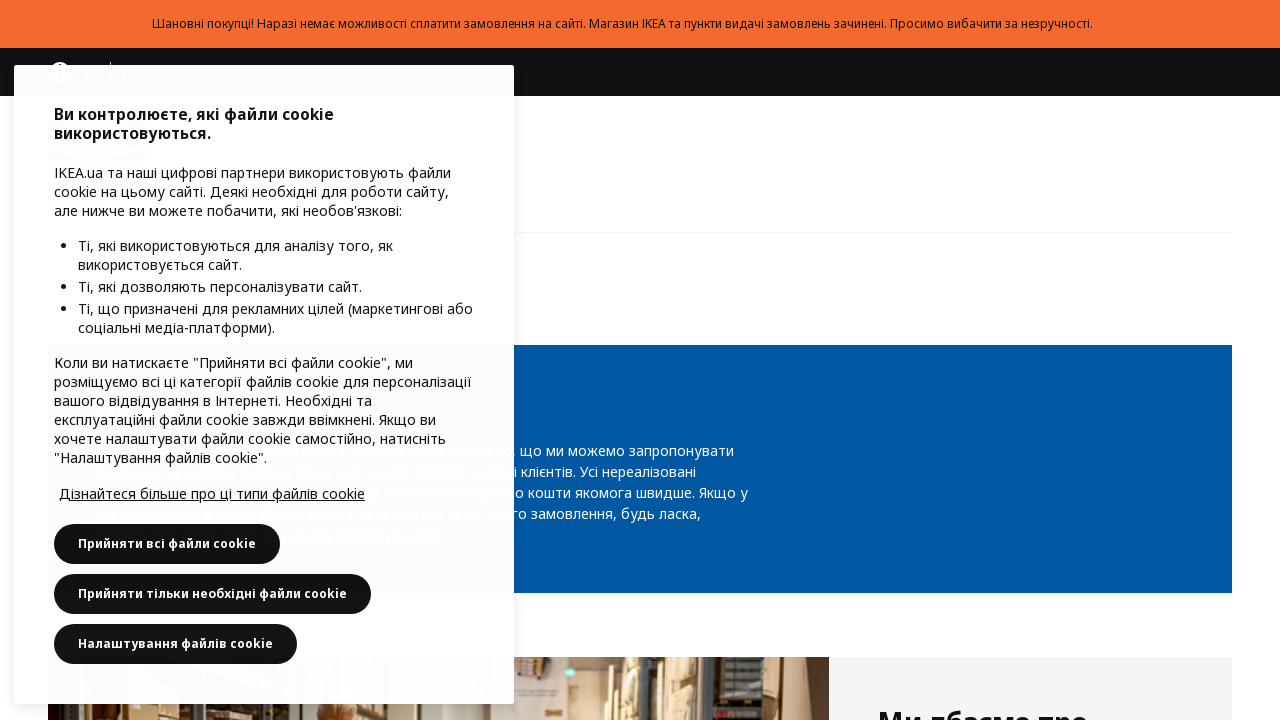

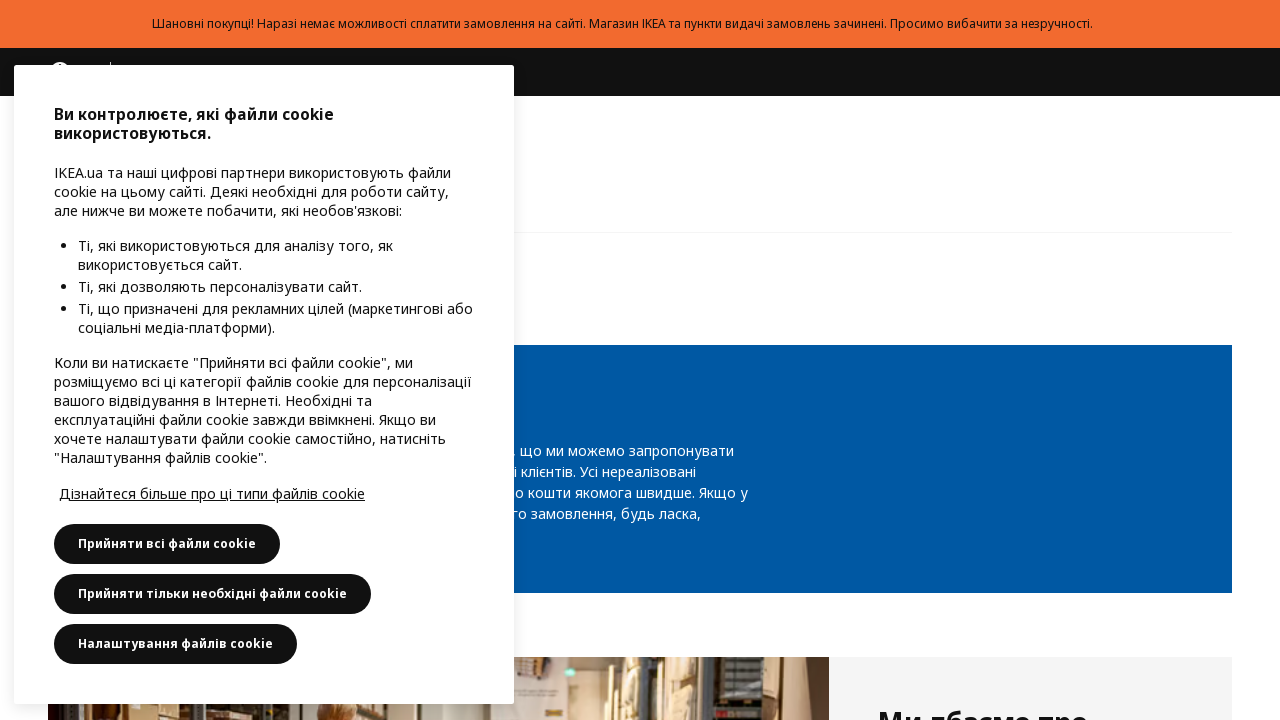